Verifies that the Sports Quiz heading is displayed when the page loads

Starting URL: https://carlbondin.github.io/Quiz/

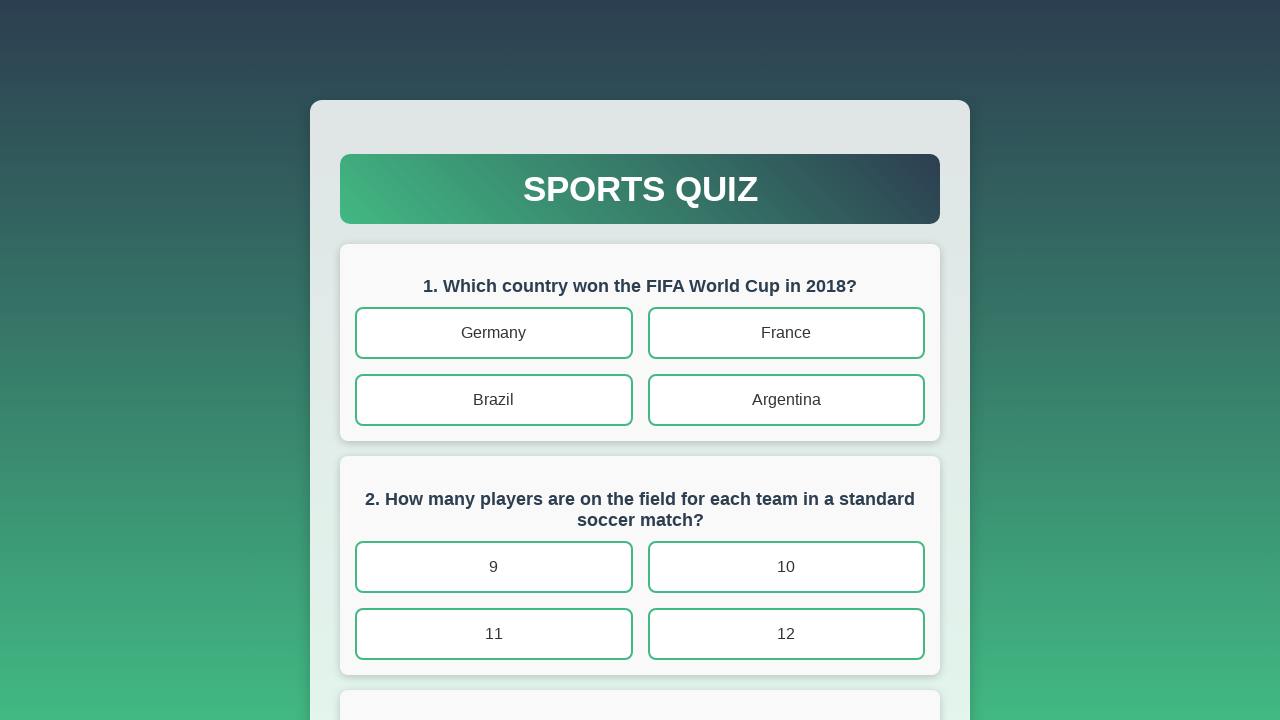

Navigated to Quiz page
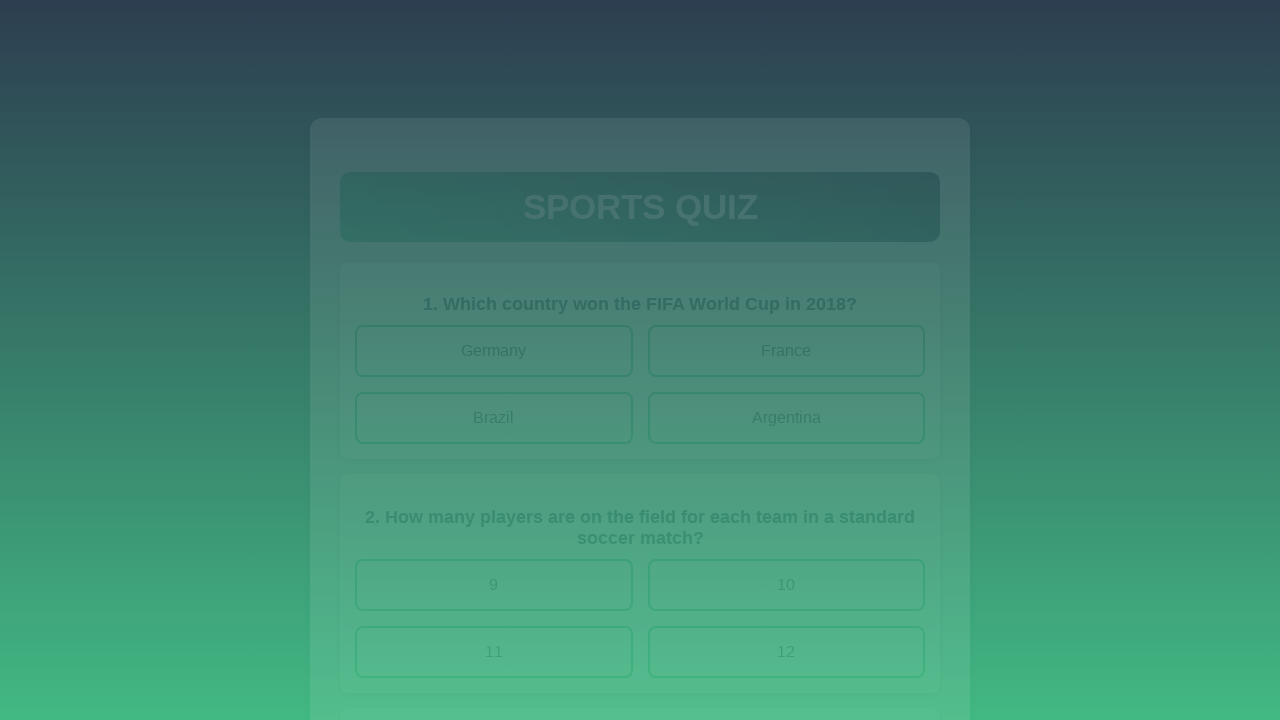

Clicked on Sports Quiz heading to verify it's visible at (640, 189) on internal:role=heading[name="Sports Quiz"i]
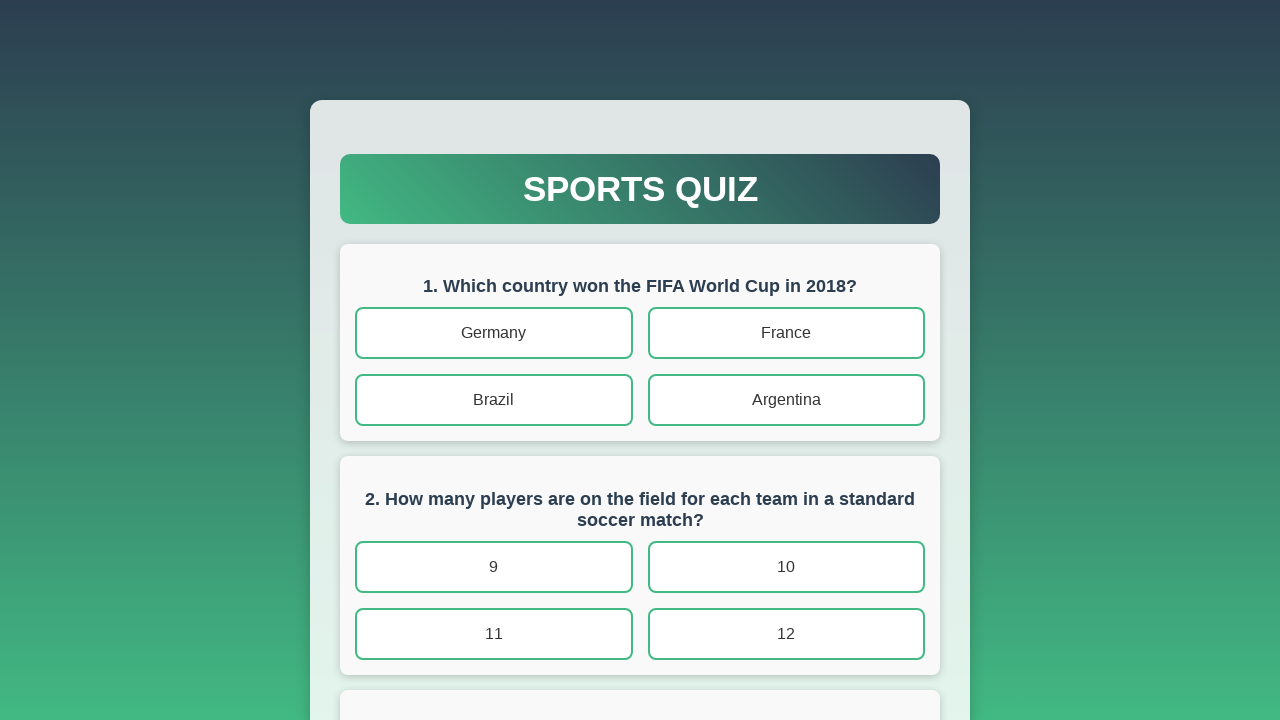

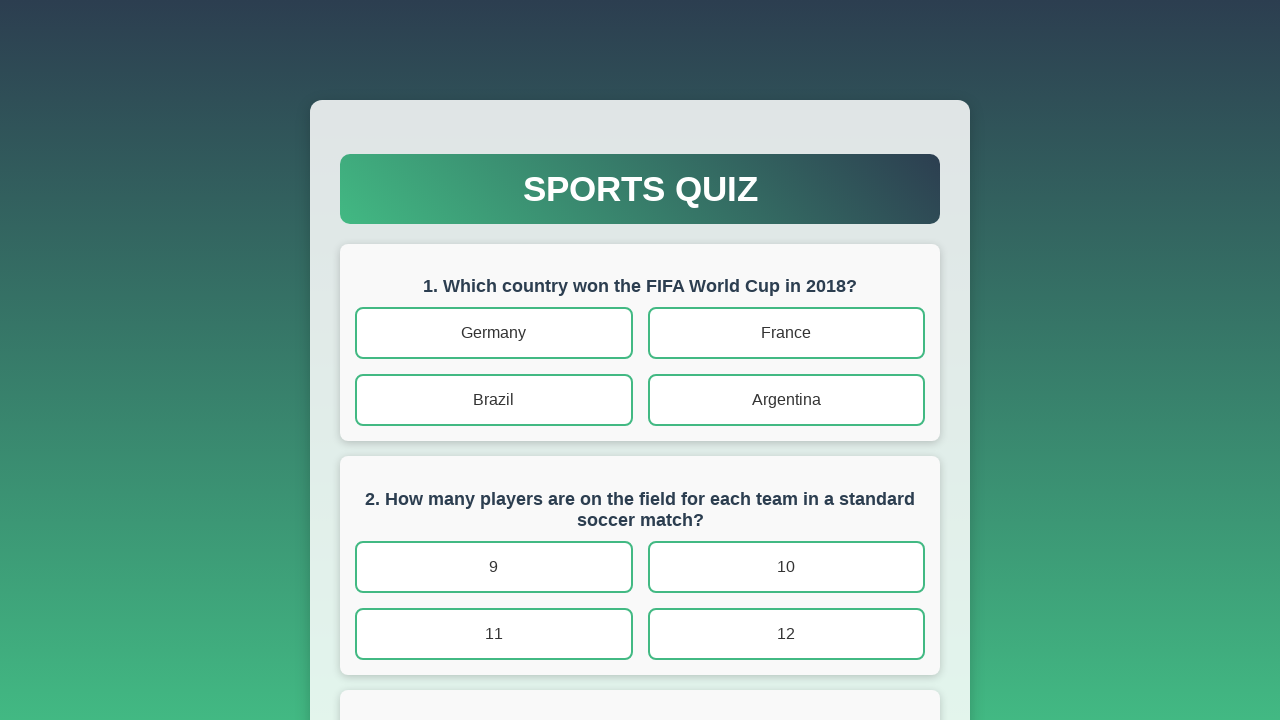